Navigates to the EA App demo website and verifies the page loads successfully

Starting URL: http://eaapp.somee.com

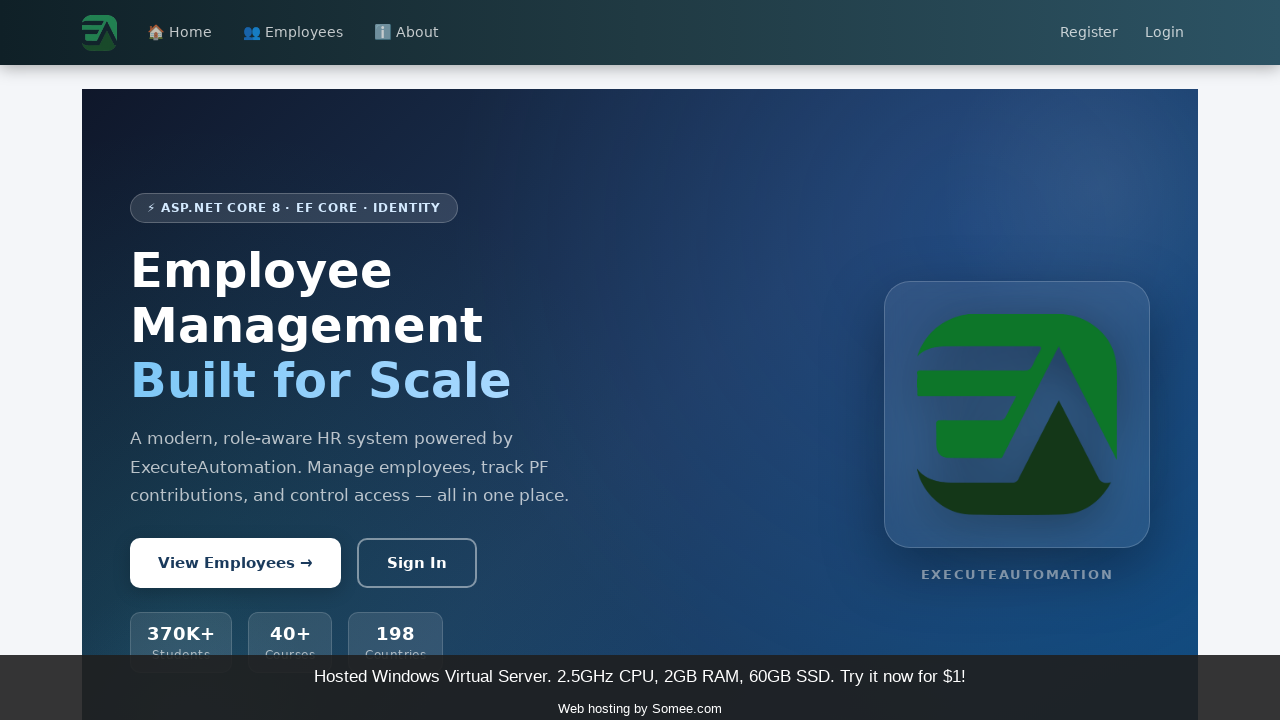

Waited for page to reach domcontentloaded state
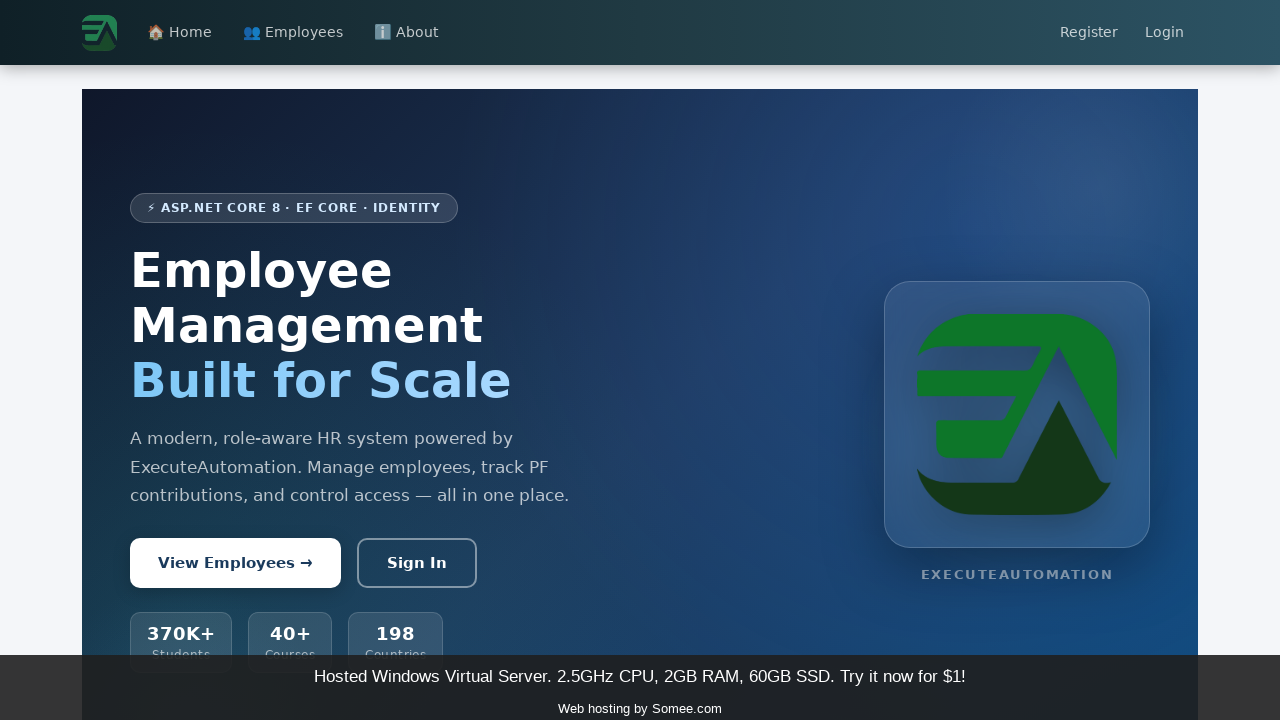

Body element is present, page loaded successfully
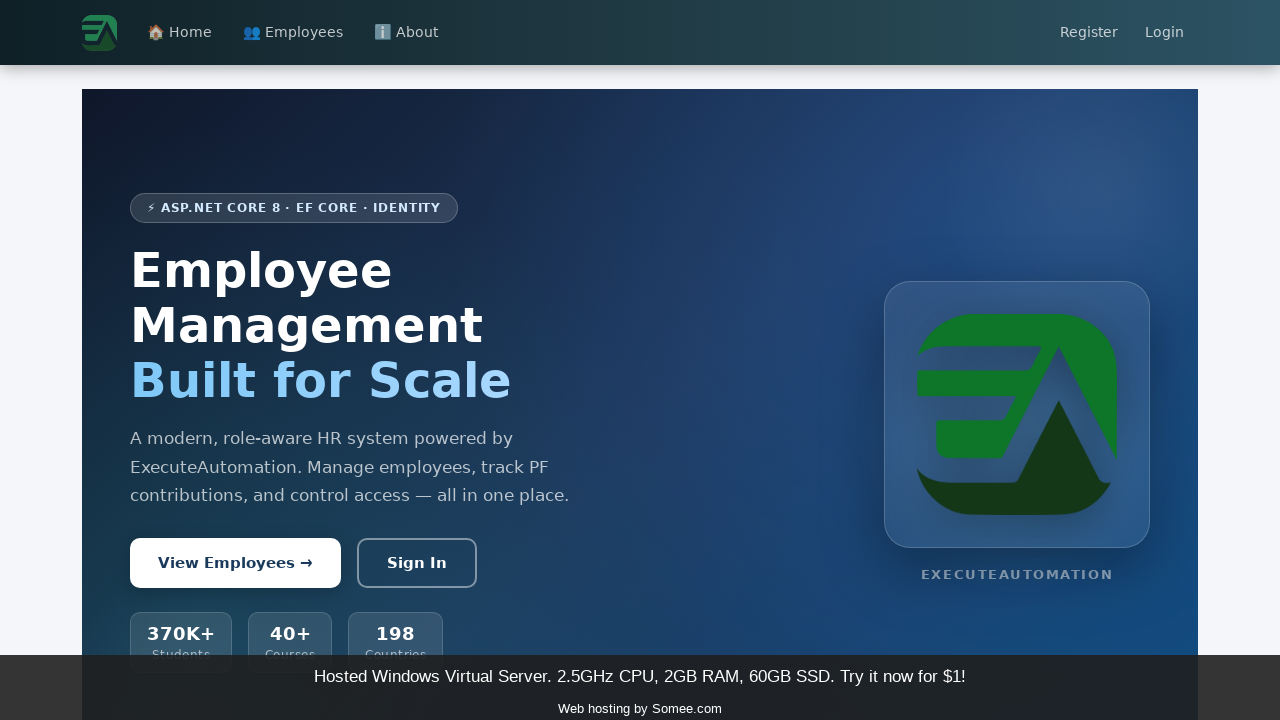

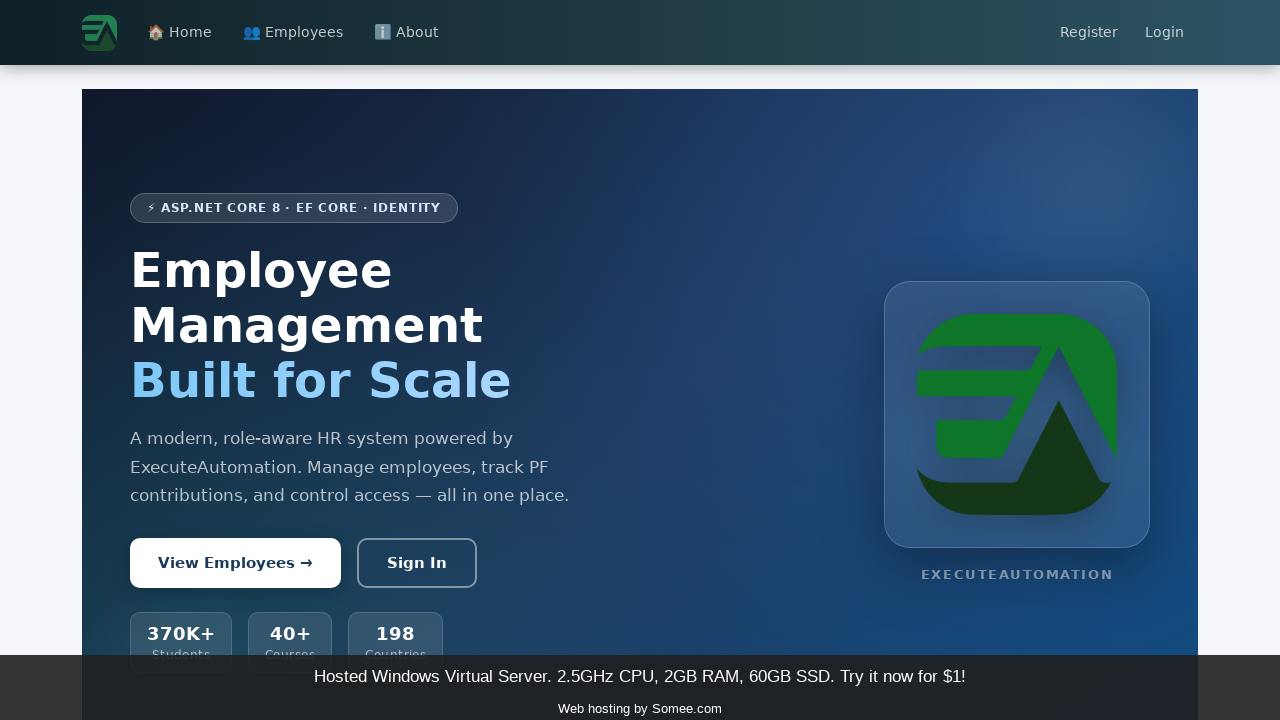